Tests window handling functionality by clicking a button to open a new window and switching between windows

Starting URL: https://demo.automationtesting.in/Windows.html

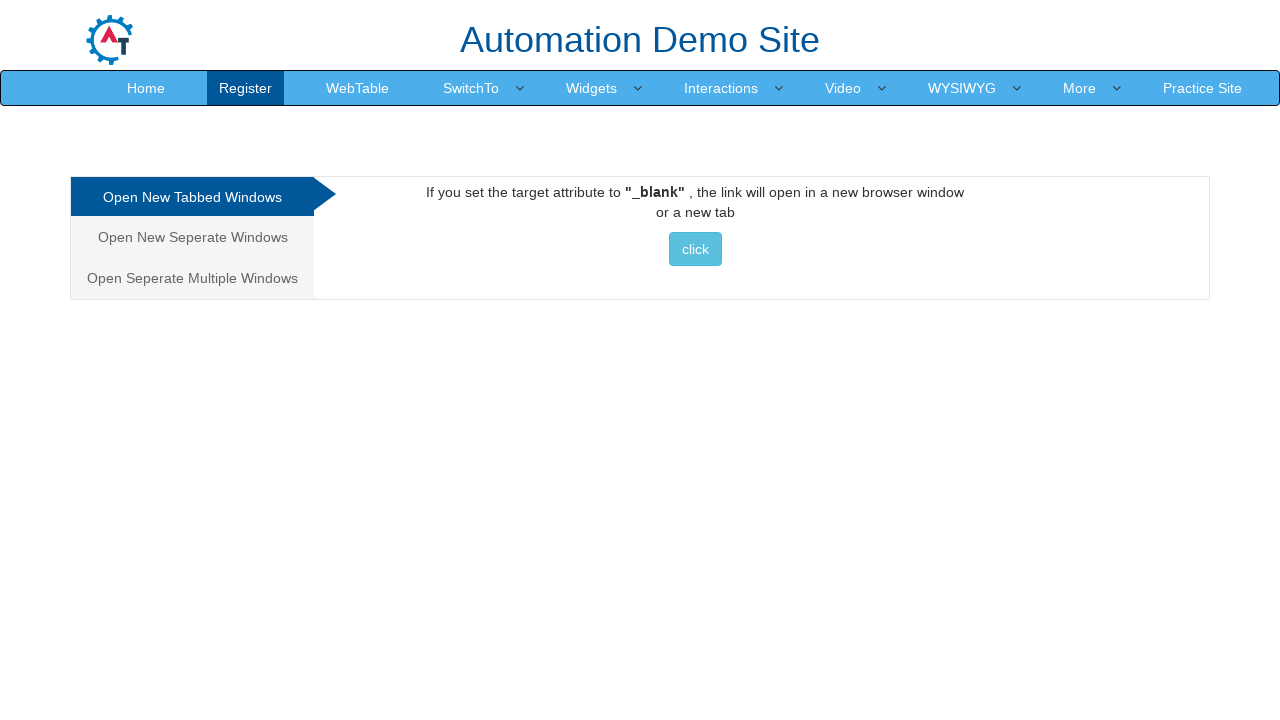

Clicked on 'Open New Separate Windows' link at (192, 237) on xpath=//a[normalize-space()='Open New Seperate Windows']
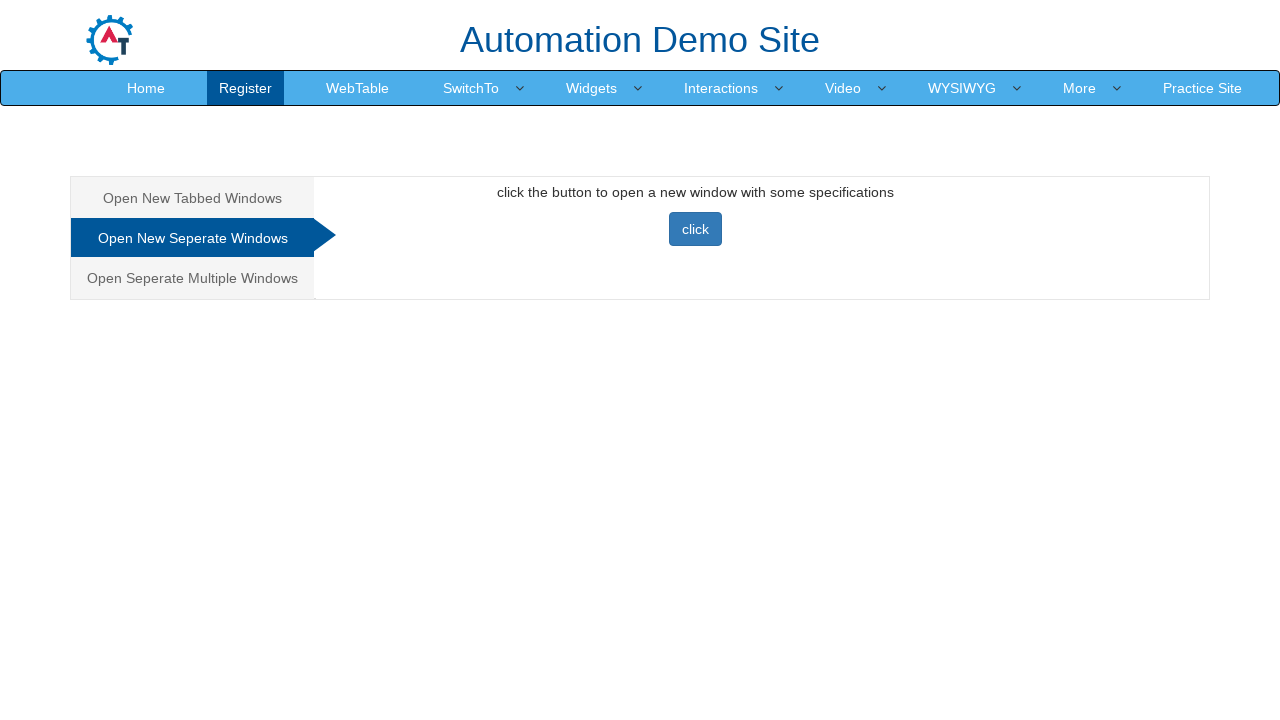

Clicked button to open new window at (695, 229) on xpath=//button[@class='btn btn-primary']
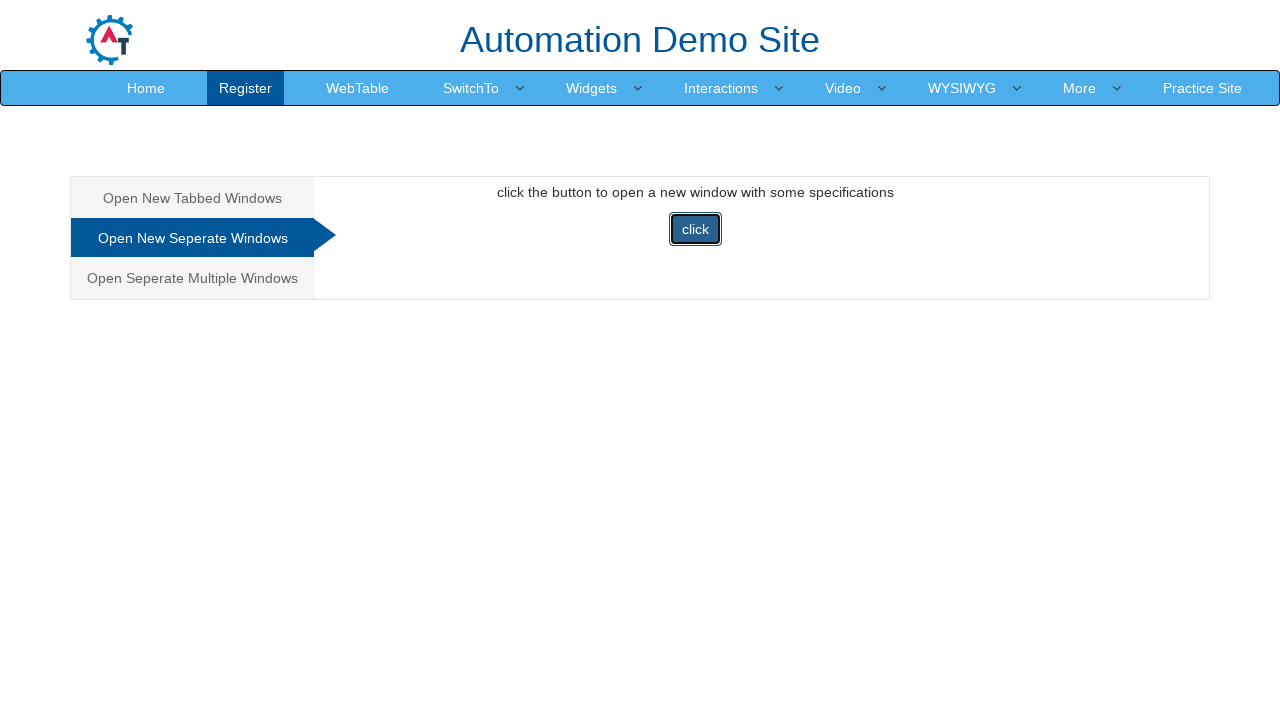

Waited 1000ms for new window to open
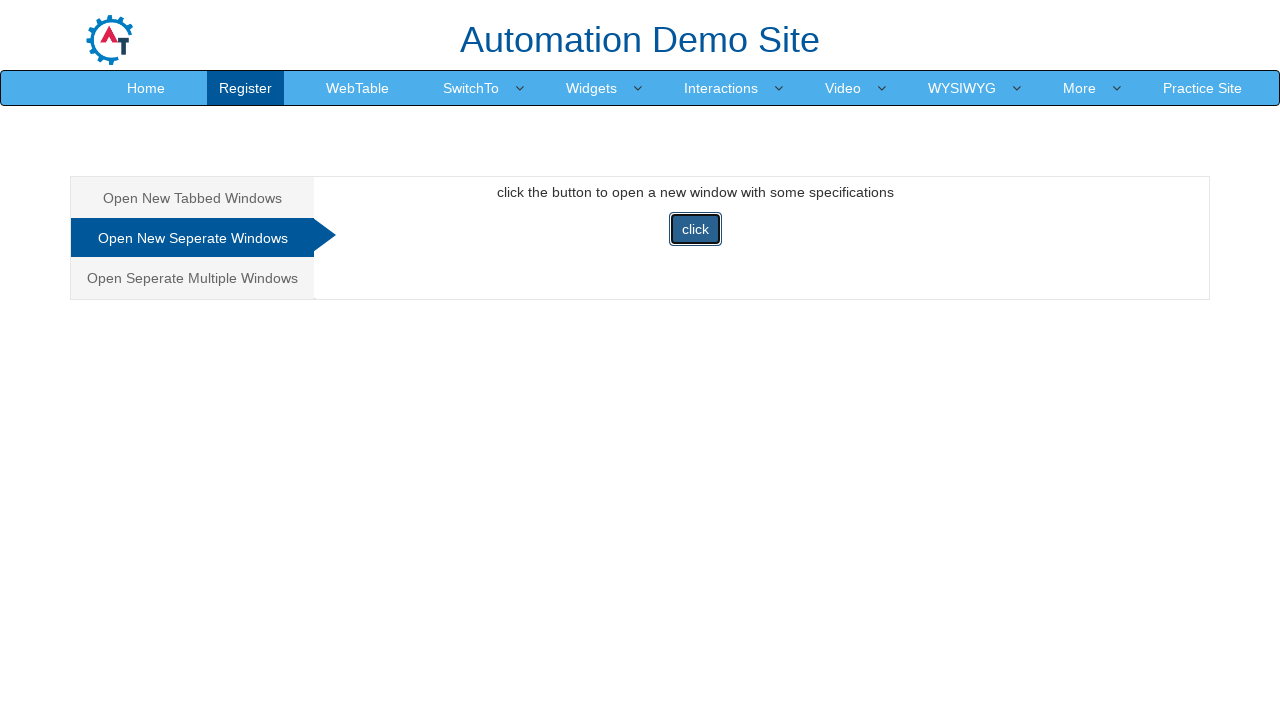

Retrieved all open pages/windows from context
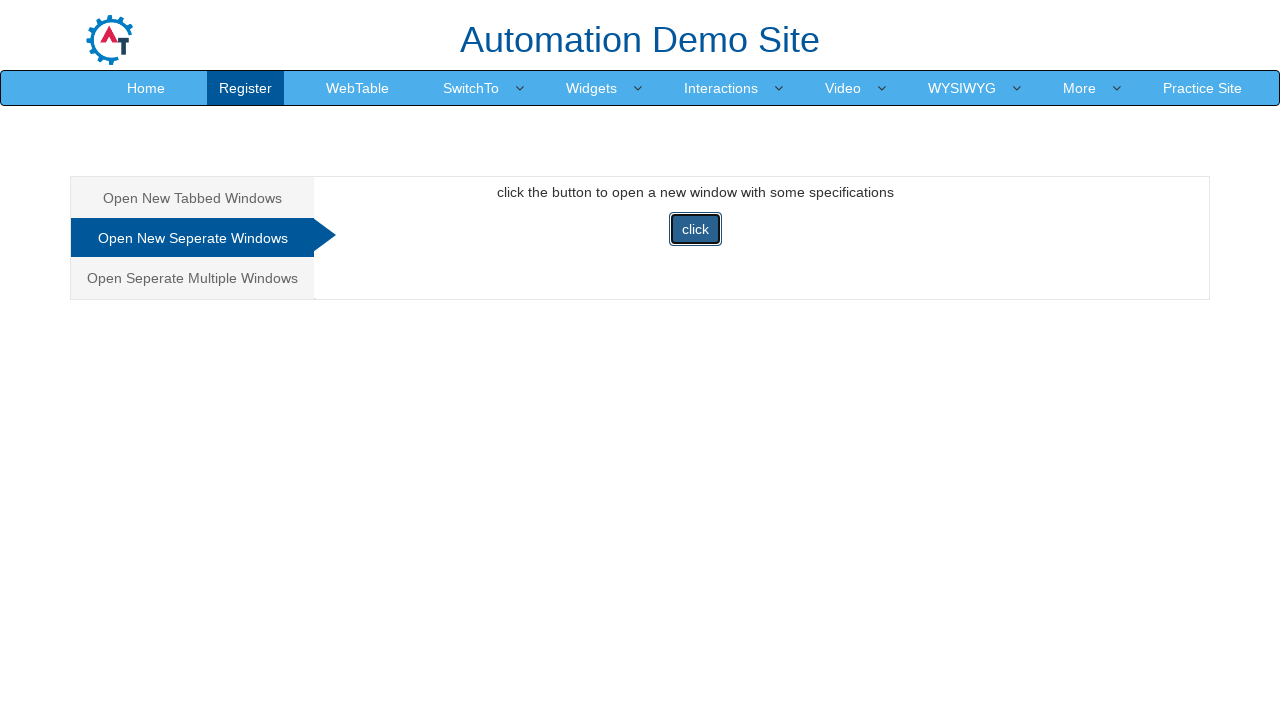

Retrieved and printed title of page: Frames & windows
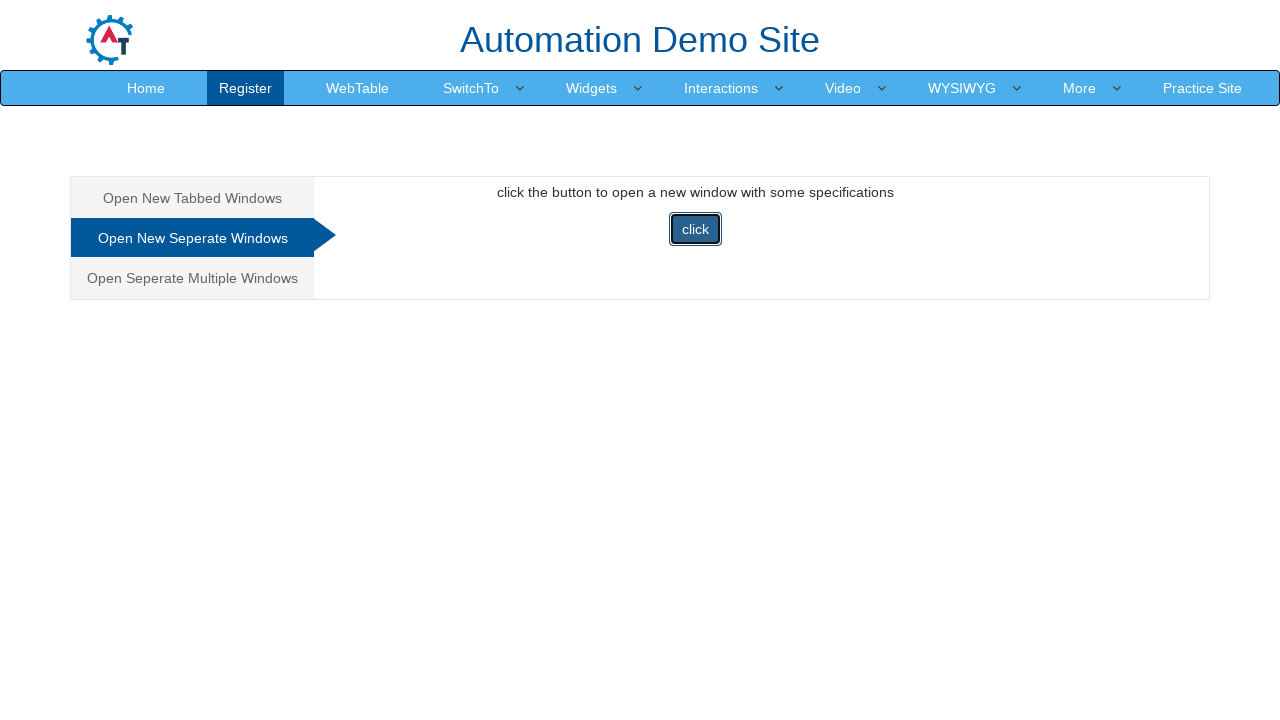

Retrieved and printed title of page: Selenium
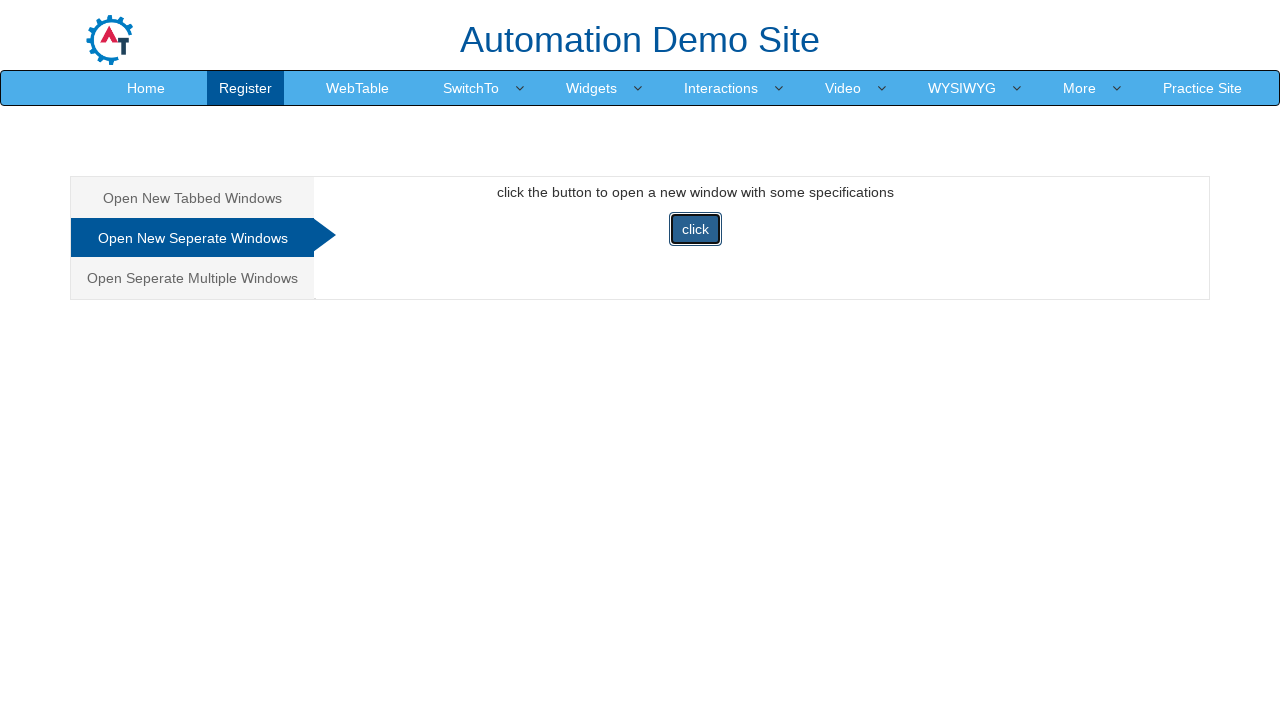

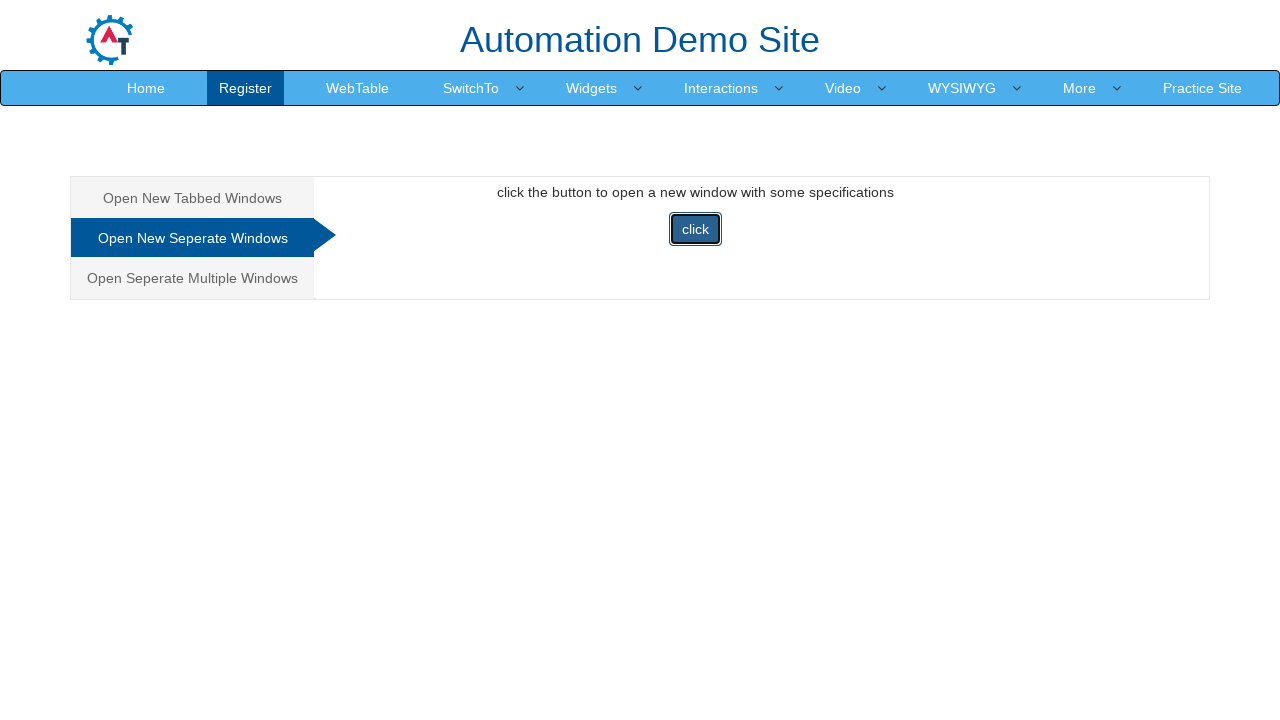